Tests unmarking todo items as complete by checking and then unchecking a todo item.

Starting URL: https://demo.playwright.dev/todomvc

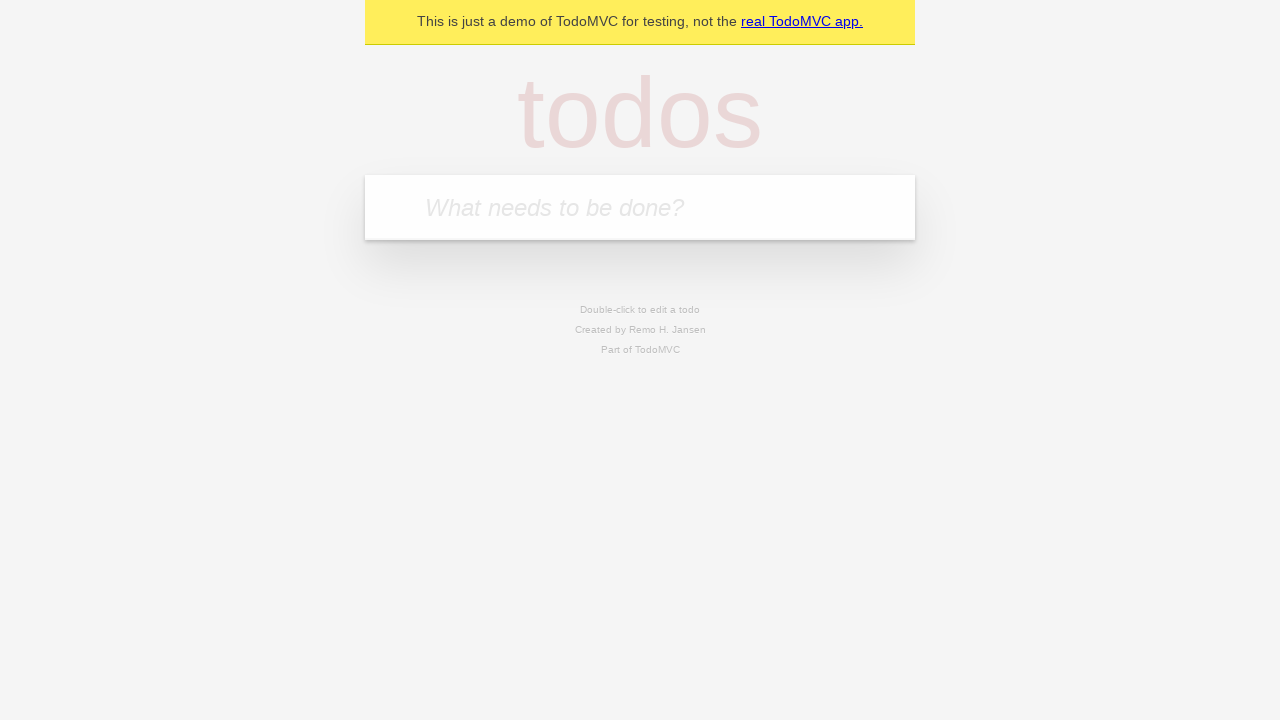

Filled new todo input with 'buy some cheese' on .new-todo
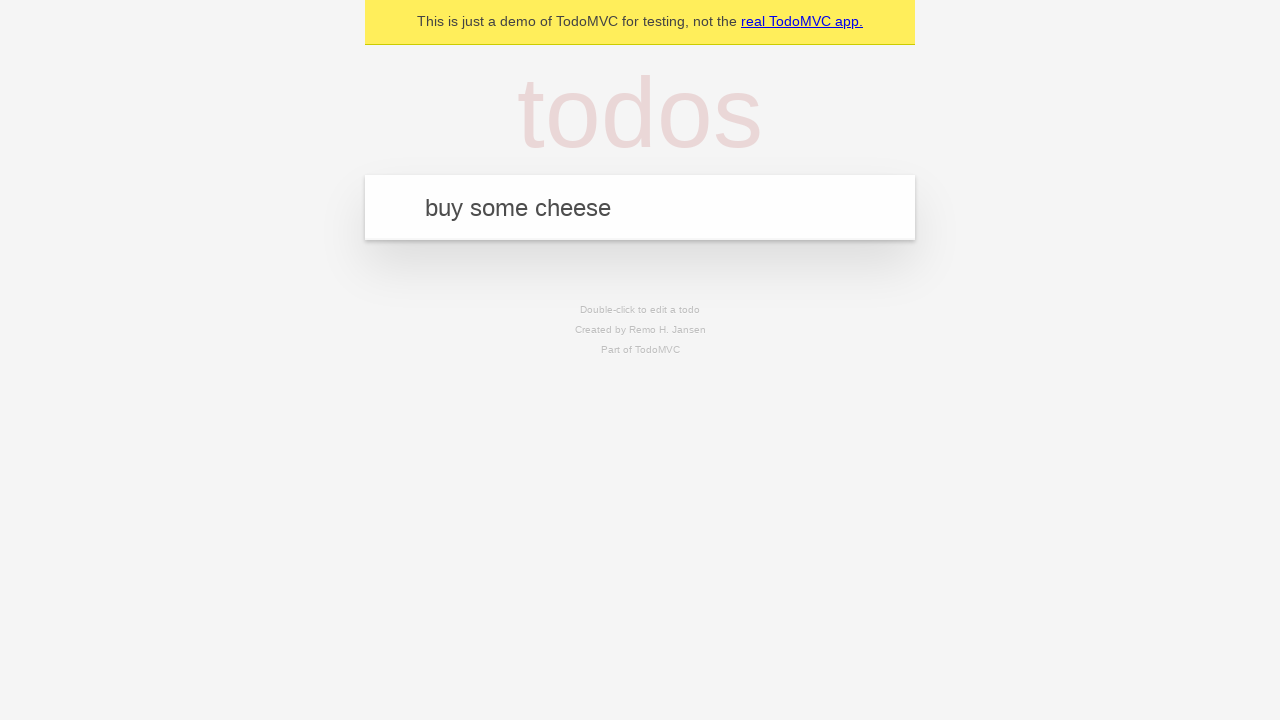

Pressed Enter to add first todo item on .new-todo
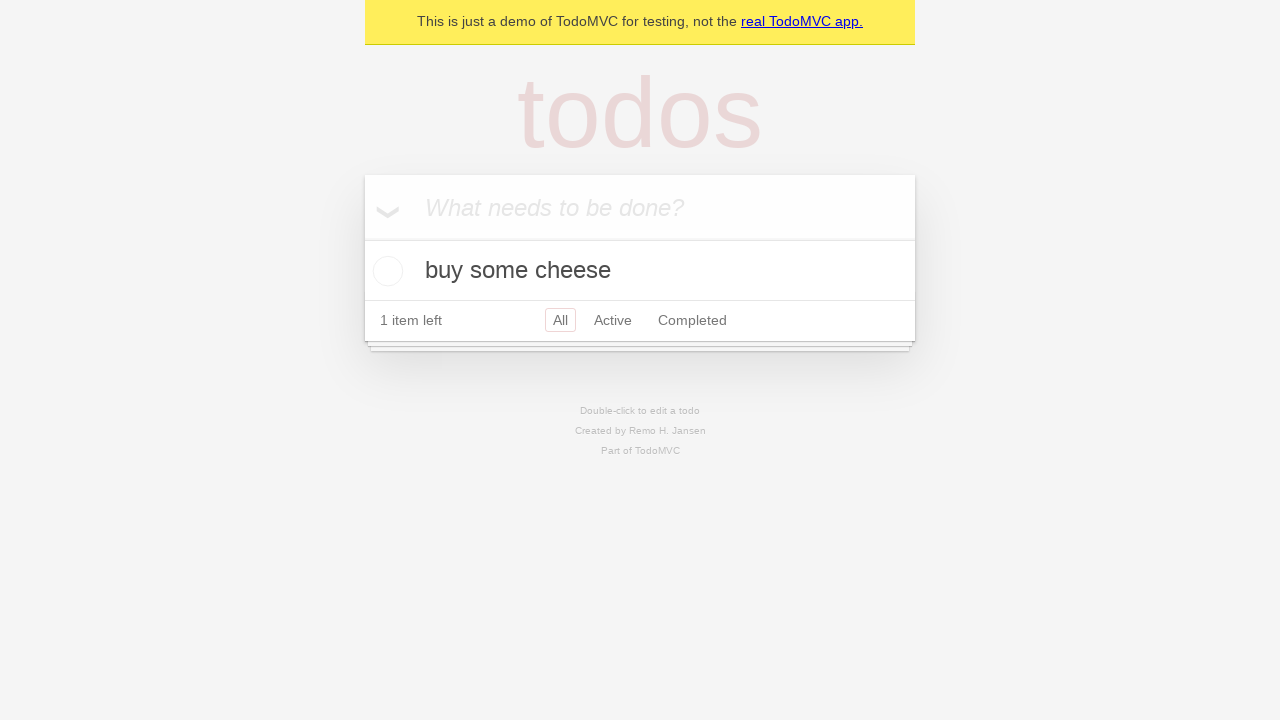

Filled new todo input with 'feed the cat' on .new-todo
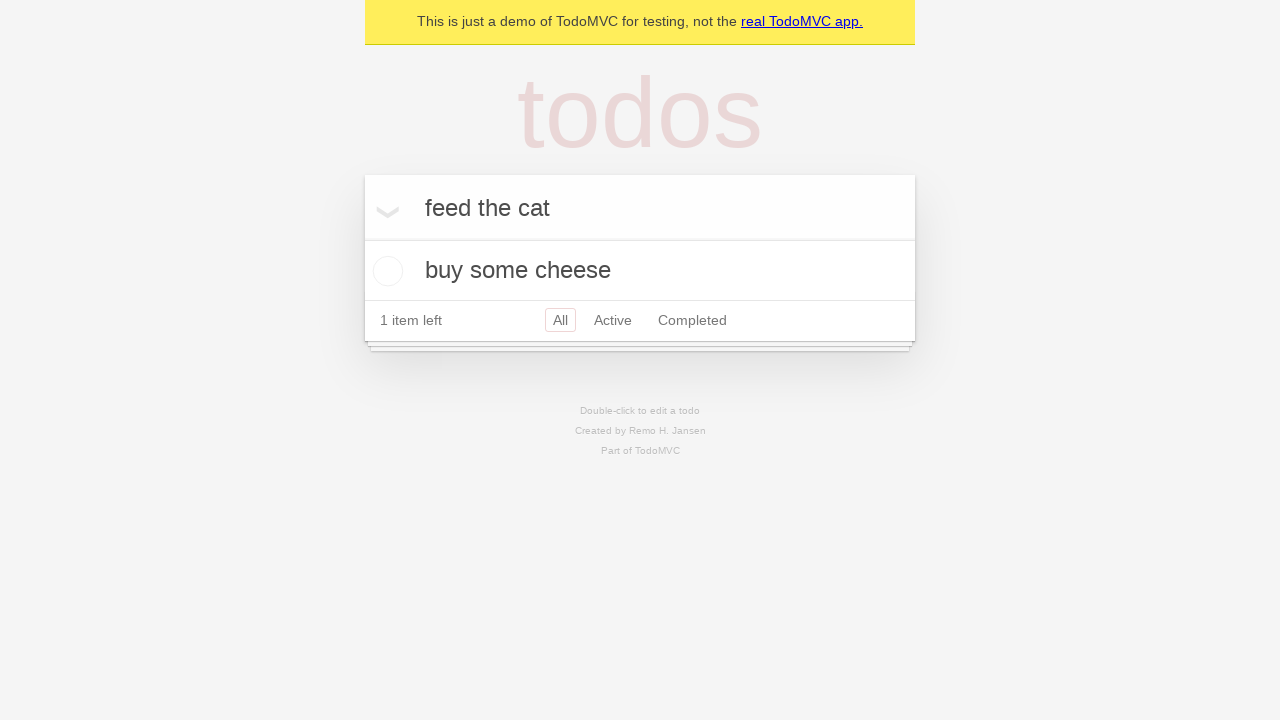

Pressed Enter to add second todo item on .new-todo
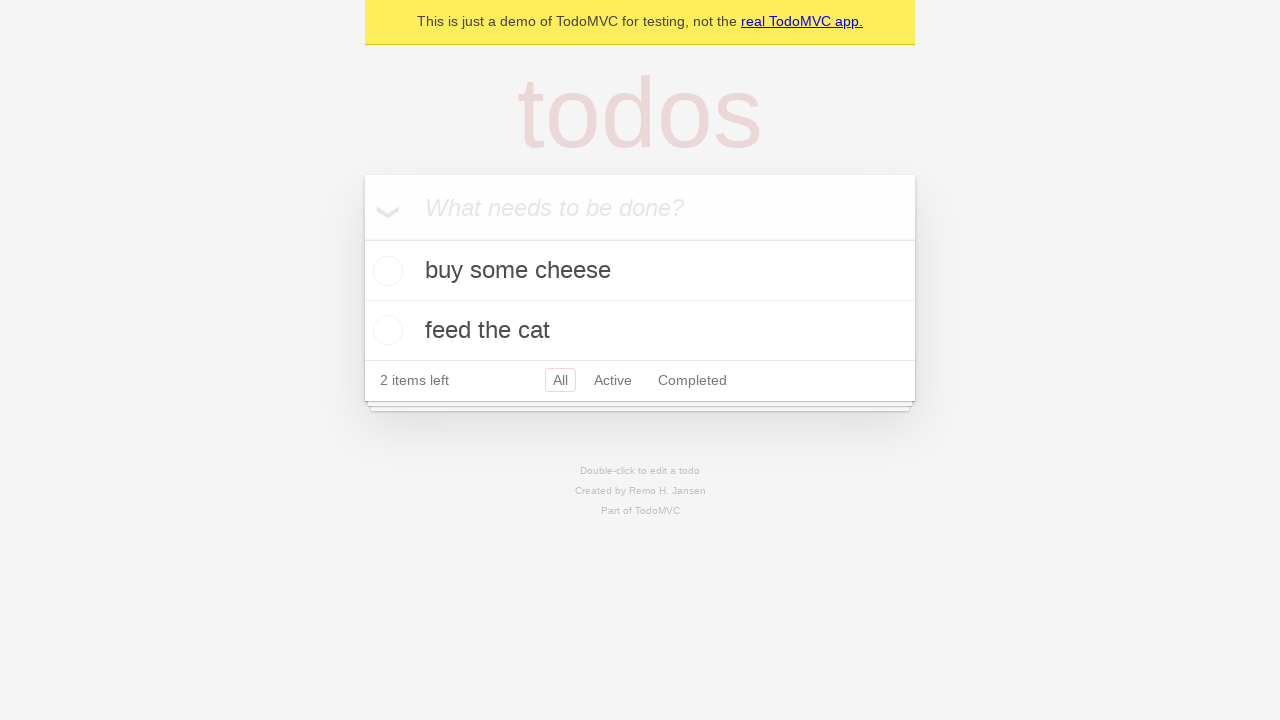

Waited for both todo items to appear in the list
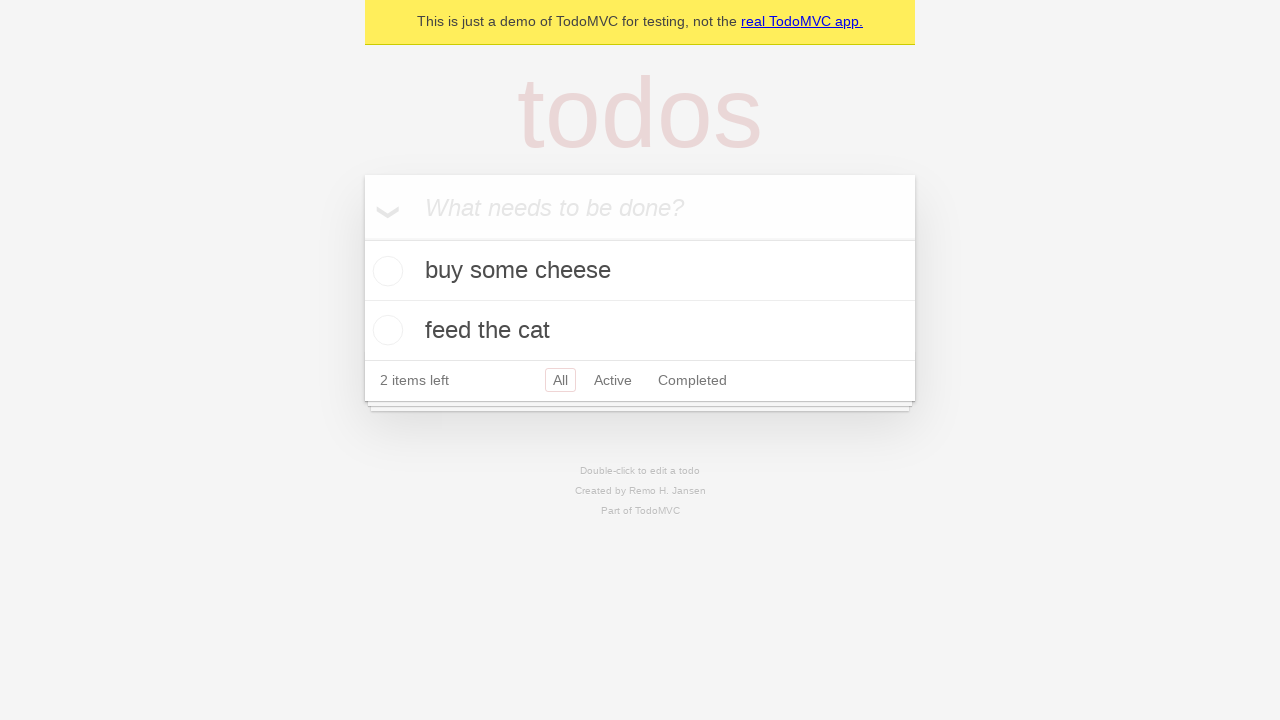

Marked first todo item as complete at (385, 271) on .todo-list li >> nth=0 >> .toggle
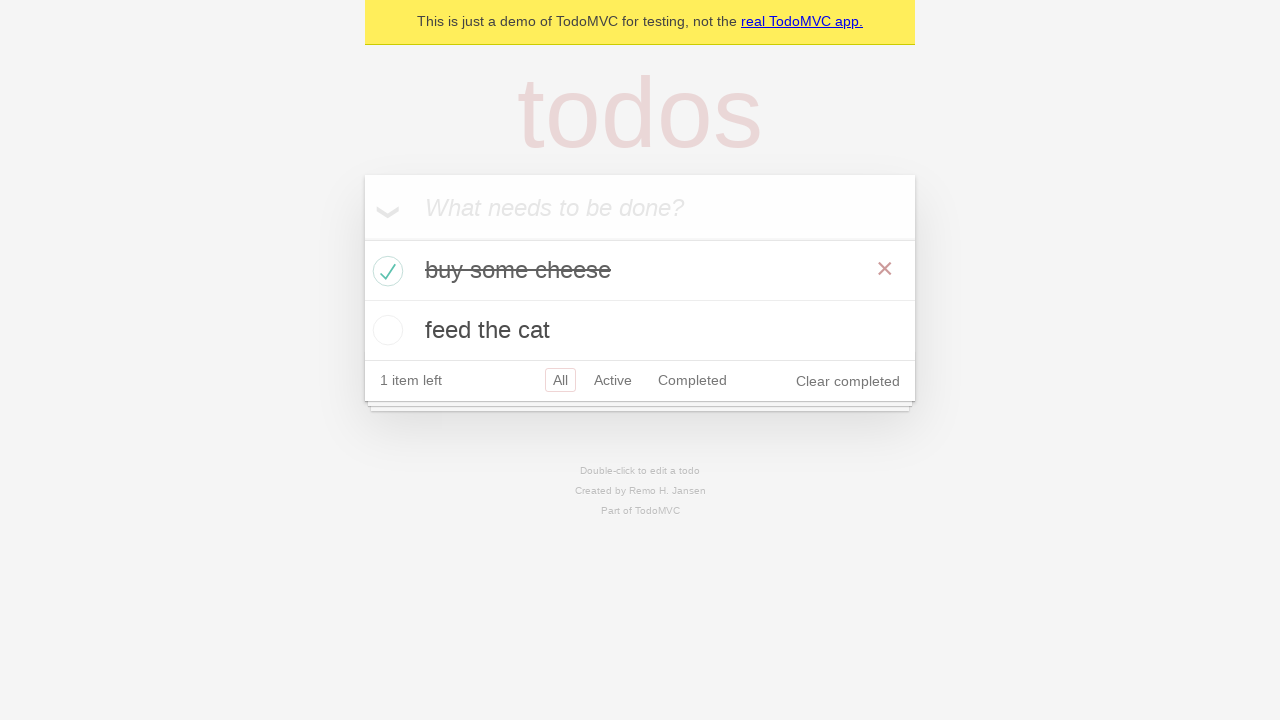

Unmarked first todo item as complete at (385, 271) on .todo-list li >> nth=0 >> .toggle
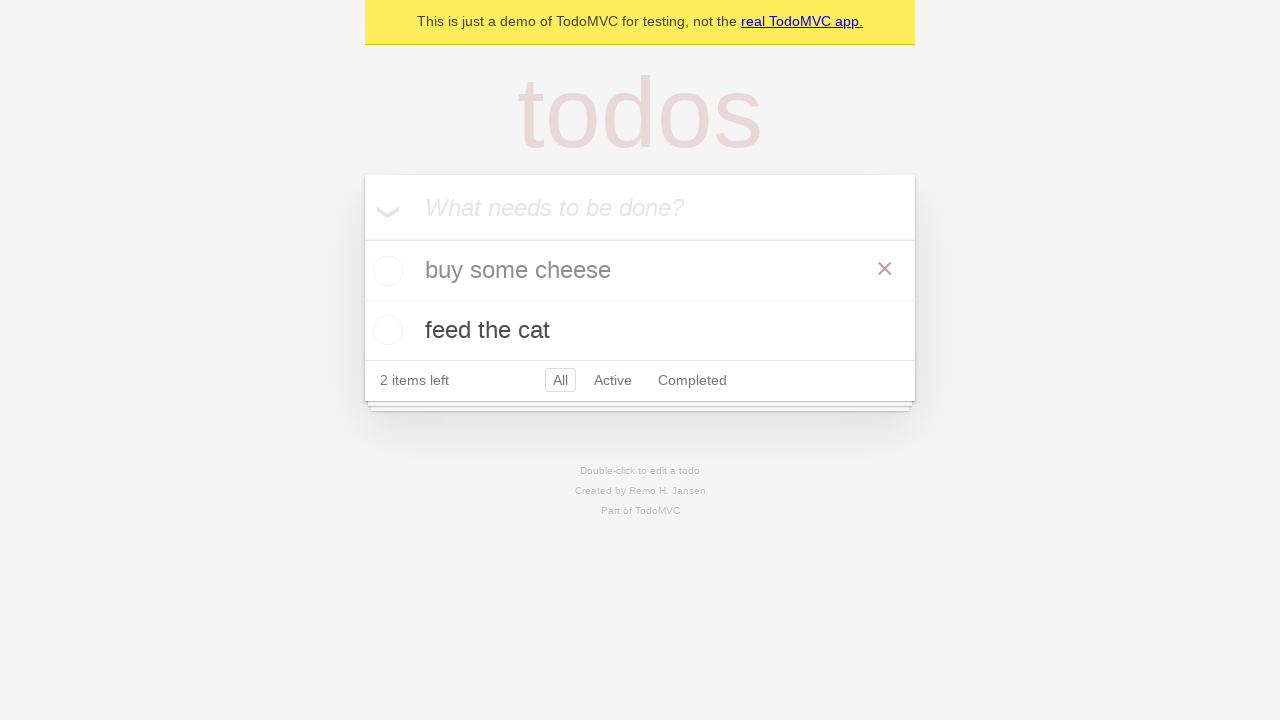

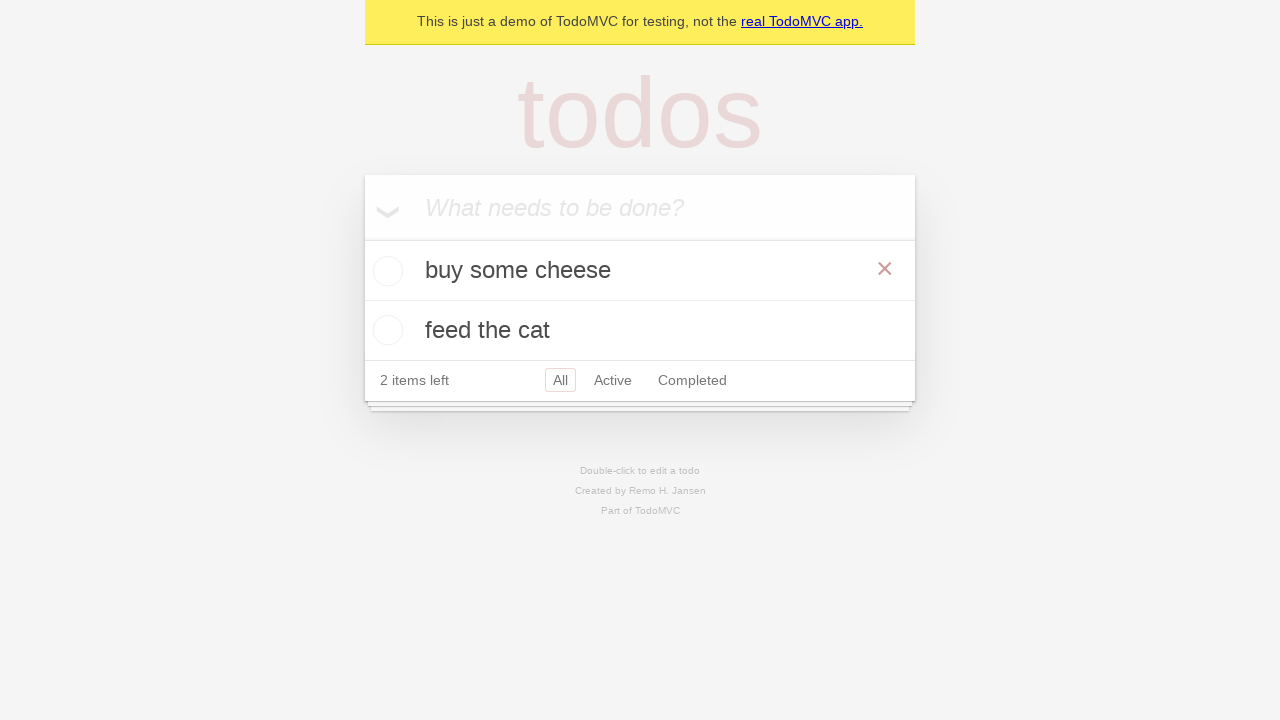